Tests the robot order form by dismissing a dialog, selecting a head option, checking a body type, and filling in a part number field.

Starting URL: https://robotsparebinindustries.com/#/robot-order

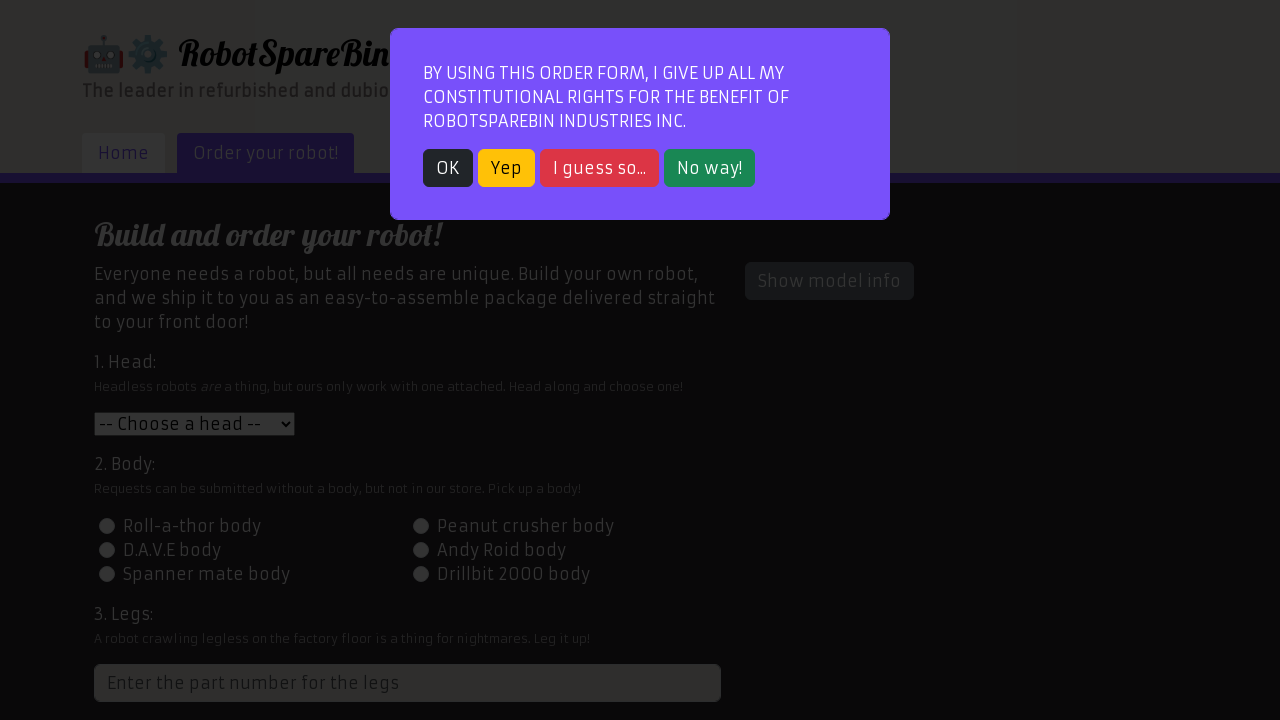

Dismissed dialog by clicking OK button at (448, 168) on internal:role=button[name="OK"i]
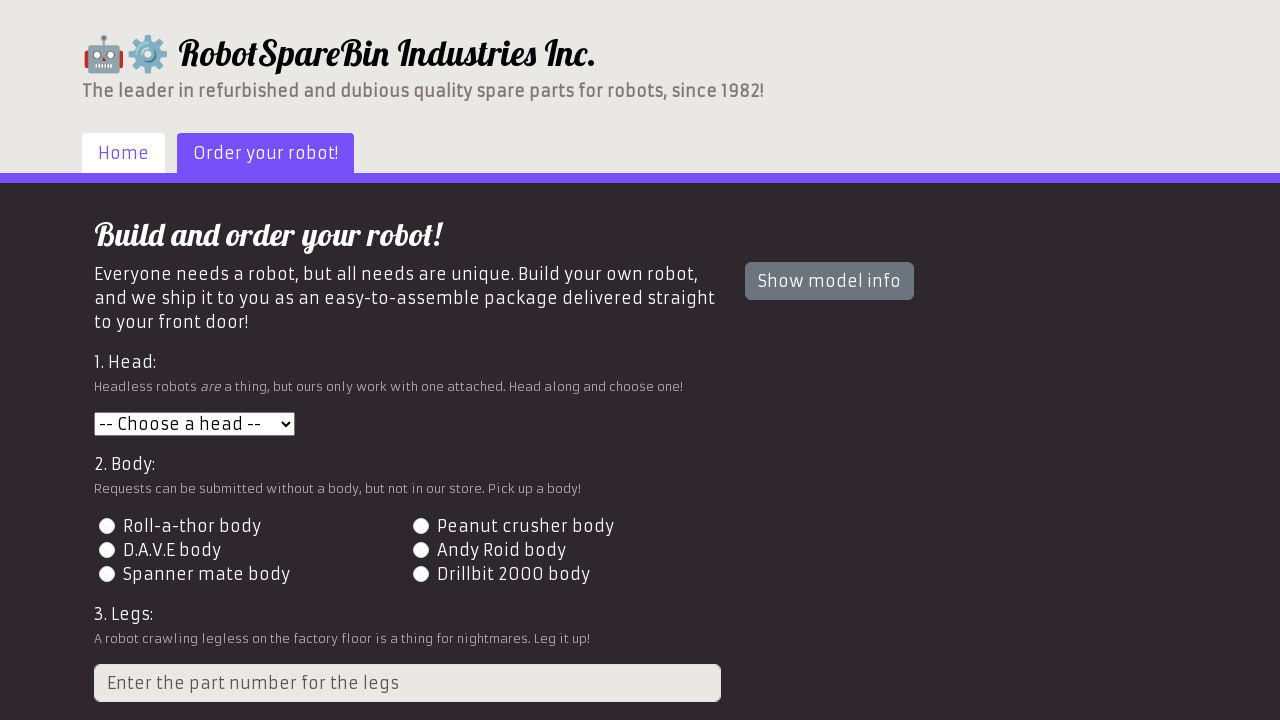

Selected head option '1' from dropdown on internal:label="Head:"i
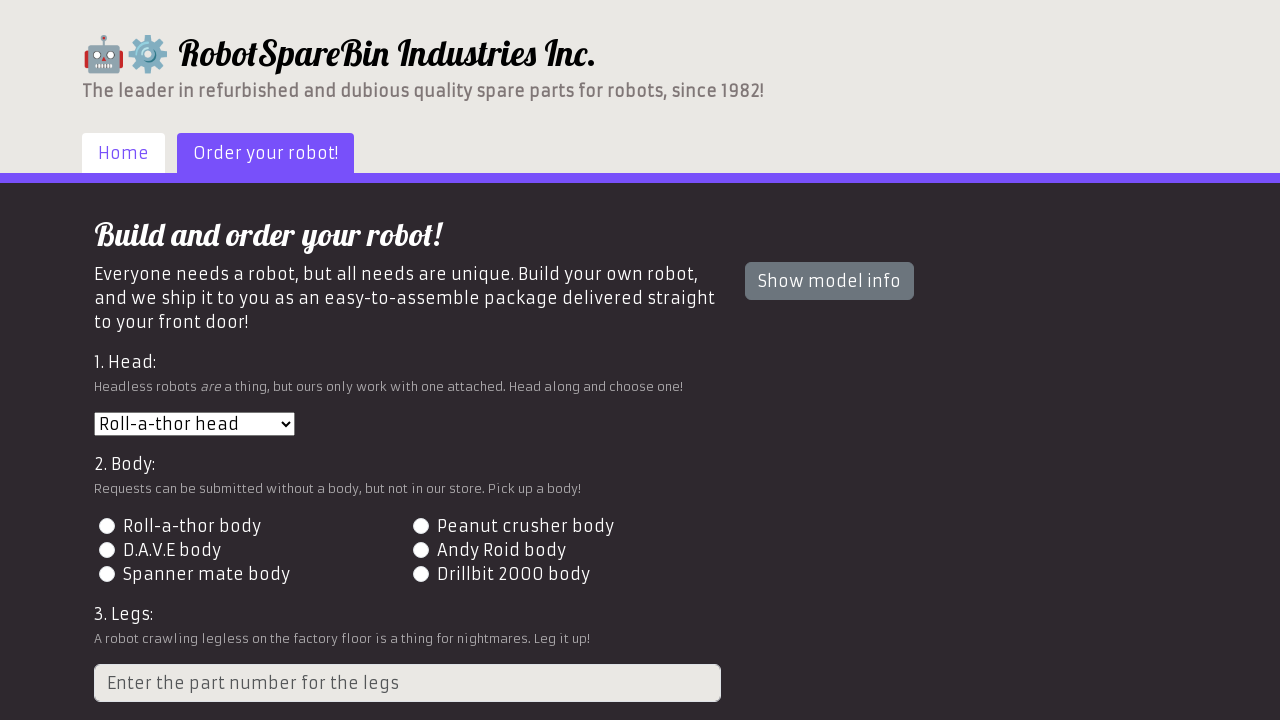

Checked Roll-a-thor body radio button at (107, 526) on internal:label="Roll-a-thor body"i
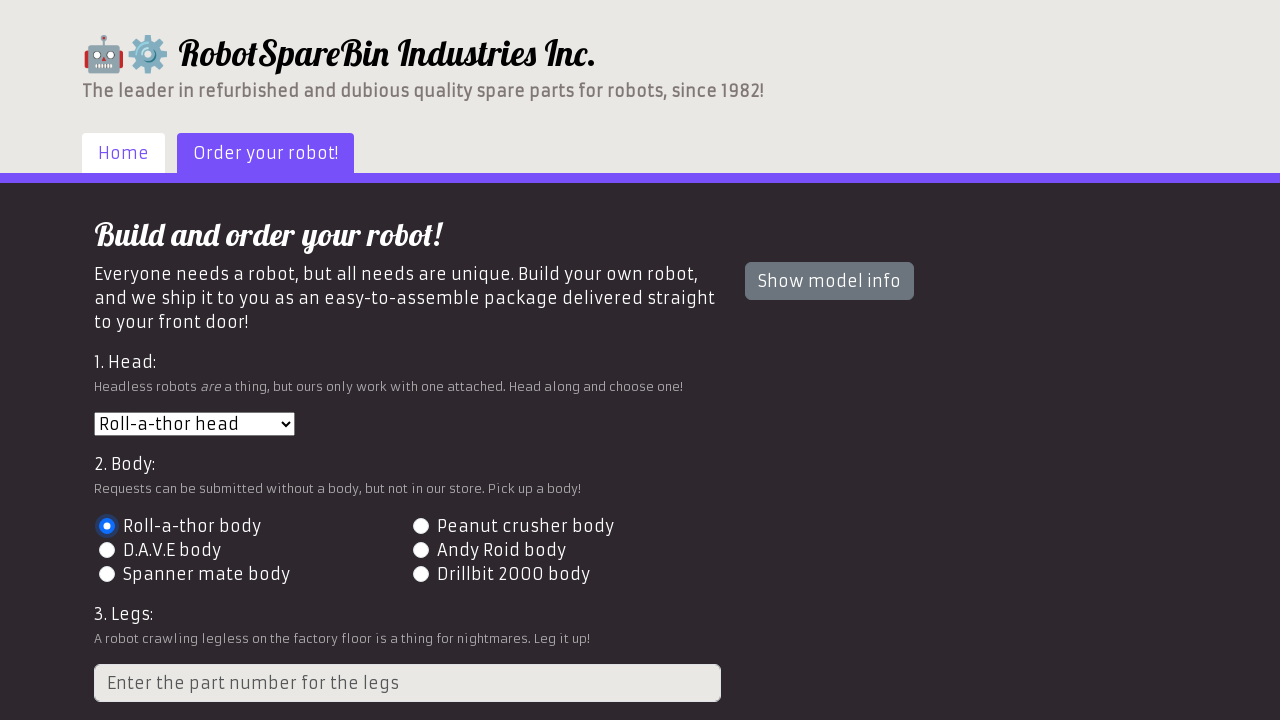

Clicked on part number input field at (408, 683) on internal:attr=[placeholder="Enter the part number for the"i]
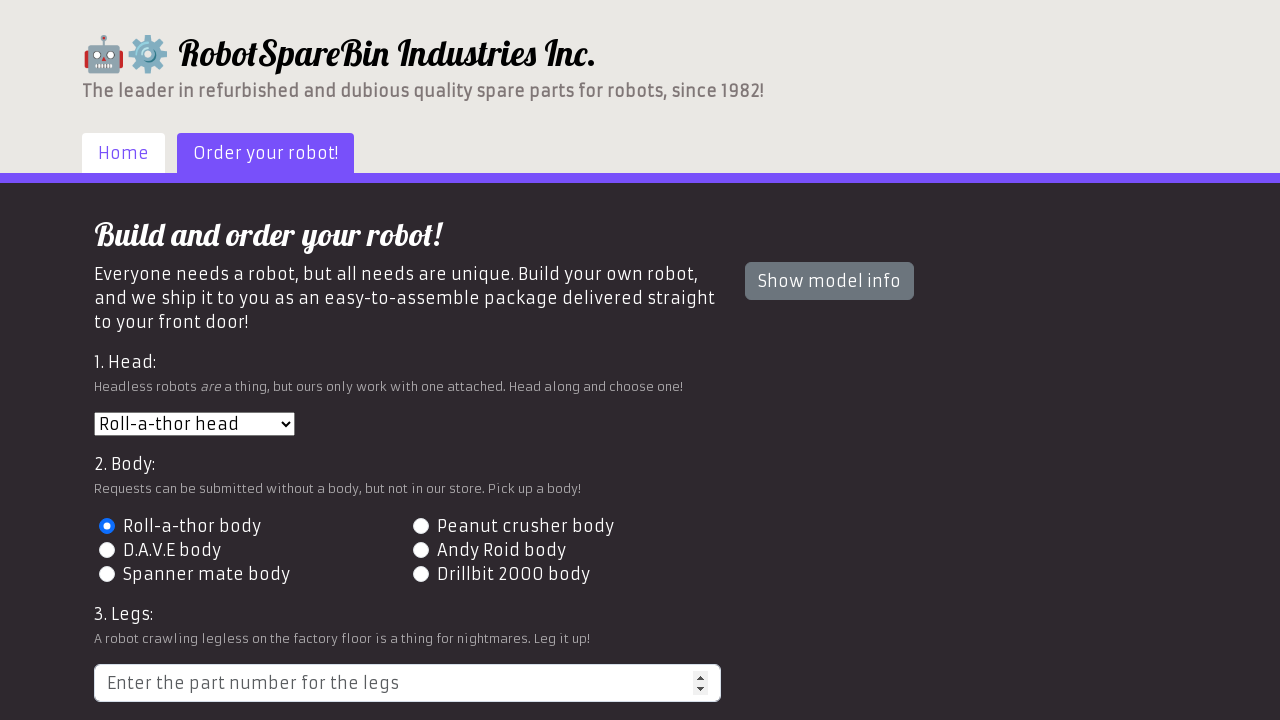

Filled in part number field with '1' on internal:attr=[placeholder="Enter the part number for the"i]
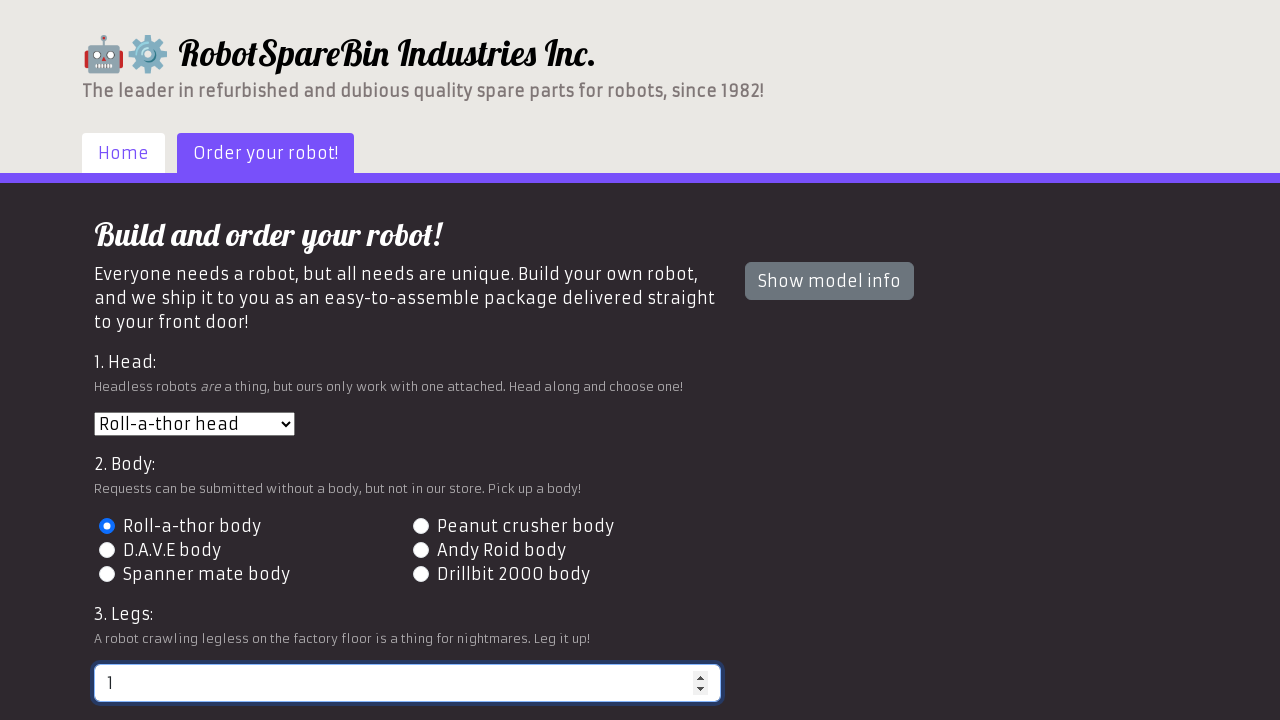

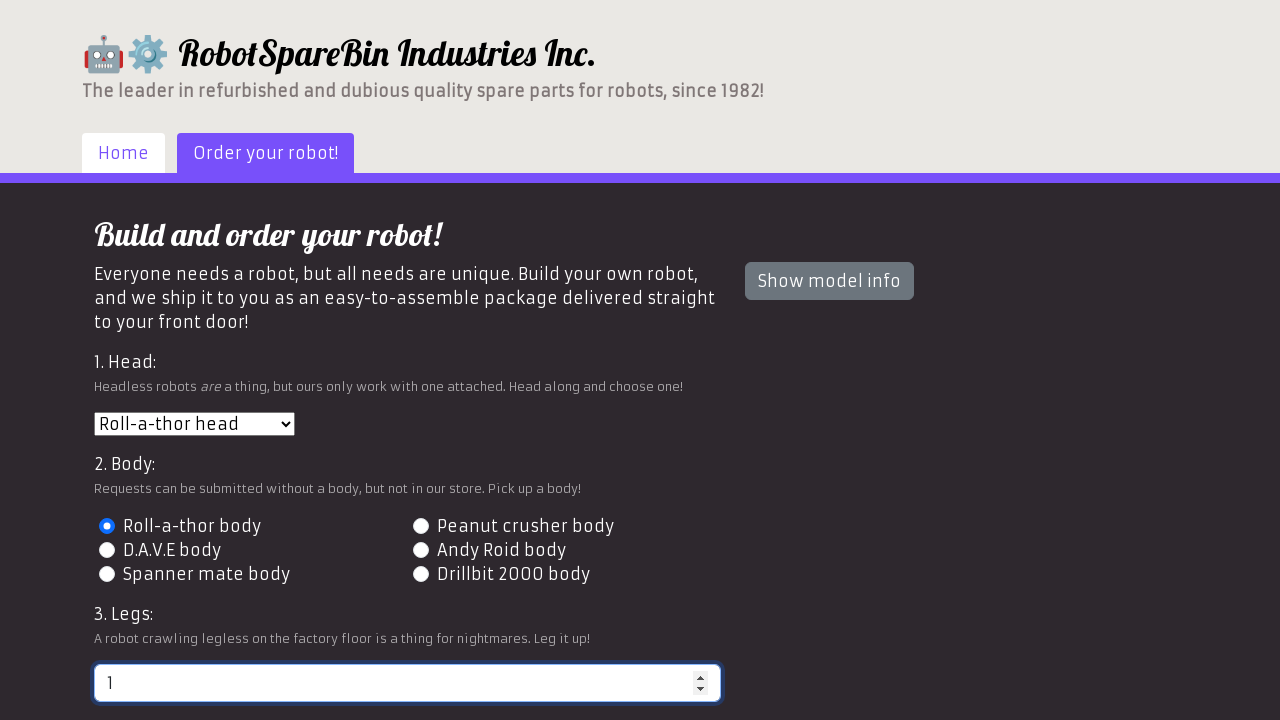